Tests the registration of a pet donation point by filling out a form with name, email, address details, and selecting pet types

Starting URL: https://petlov.vercel.app/signup

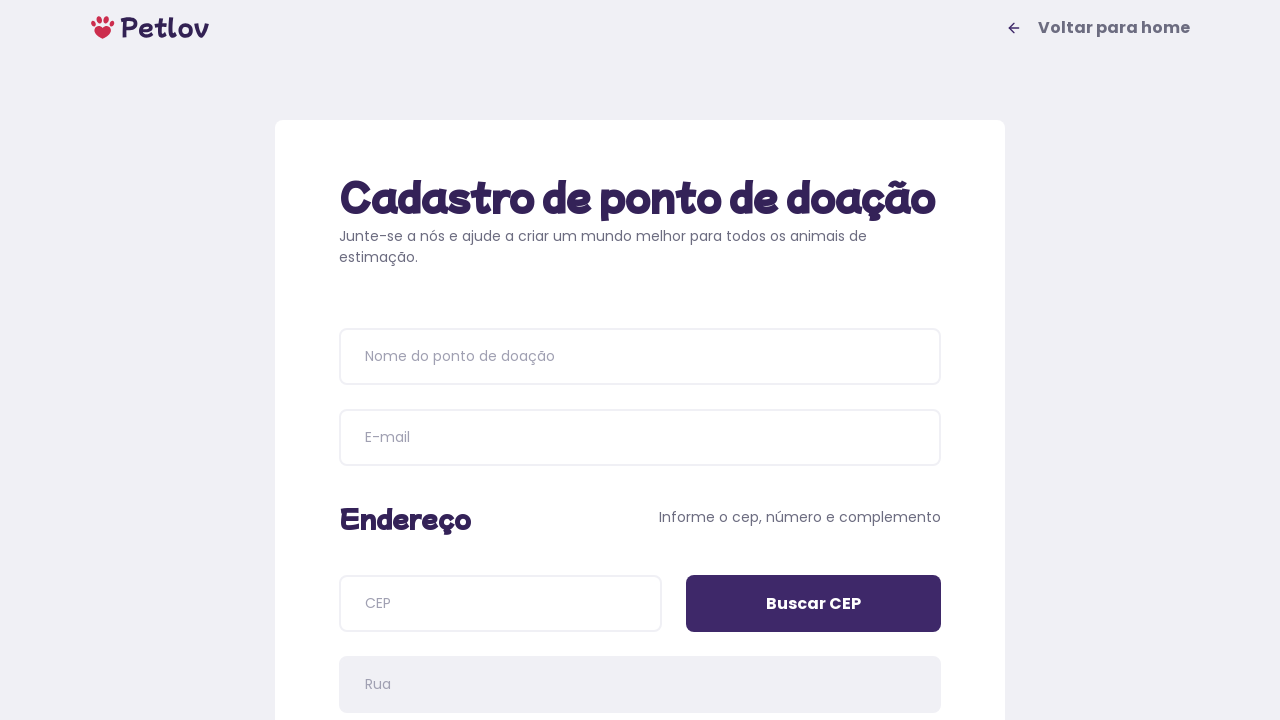

Filled donation point name with 'Estação Pet' on input[placeholder='Nome do ponto de doação']
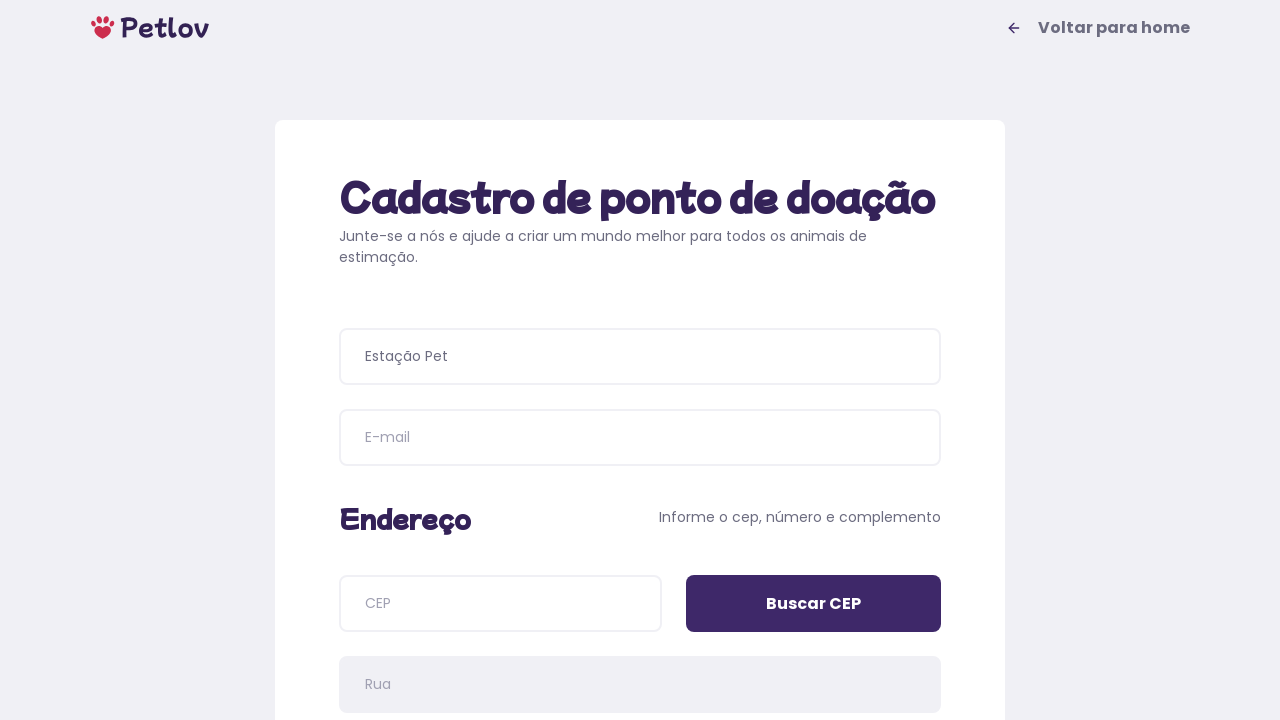

Filled email field with 'estacao@pet.com.br' on input[name=email]
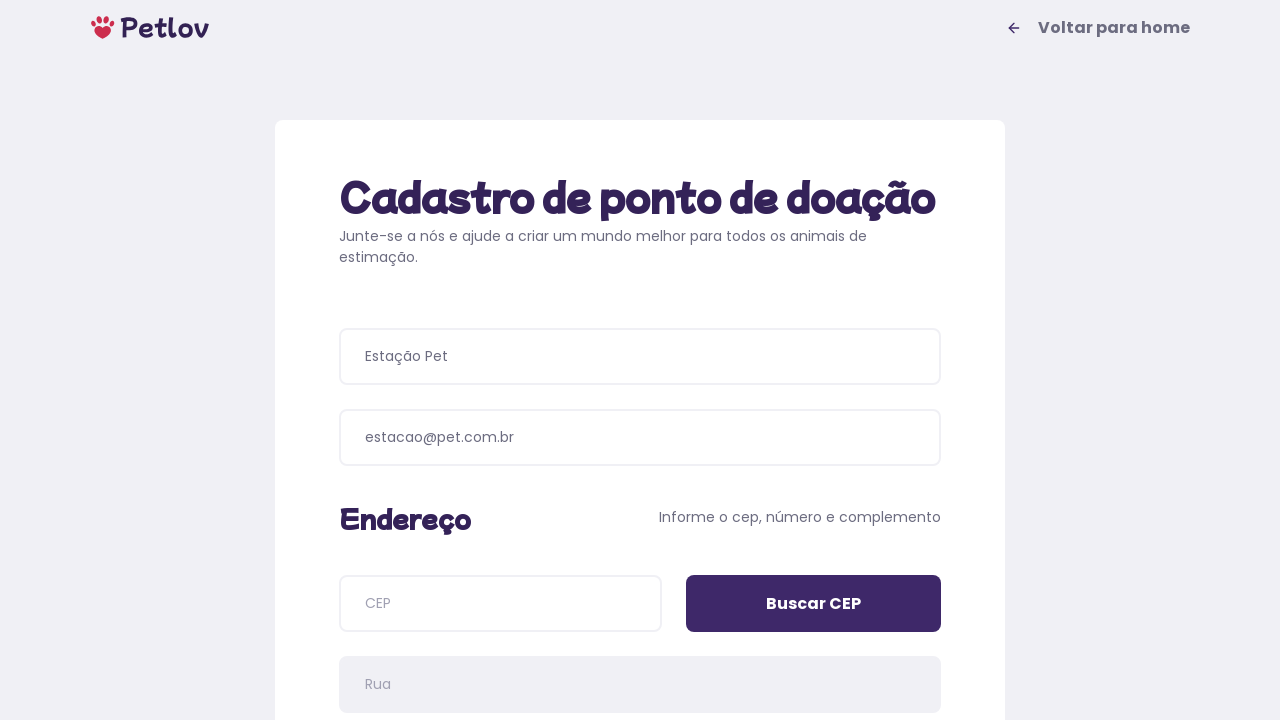

Filled CEP field with '06260010' on input[name=cep]
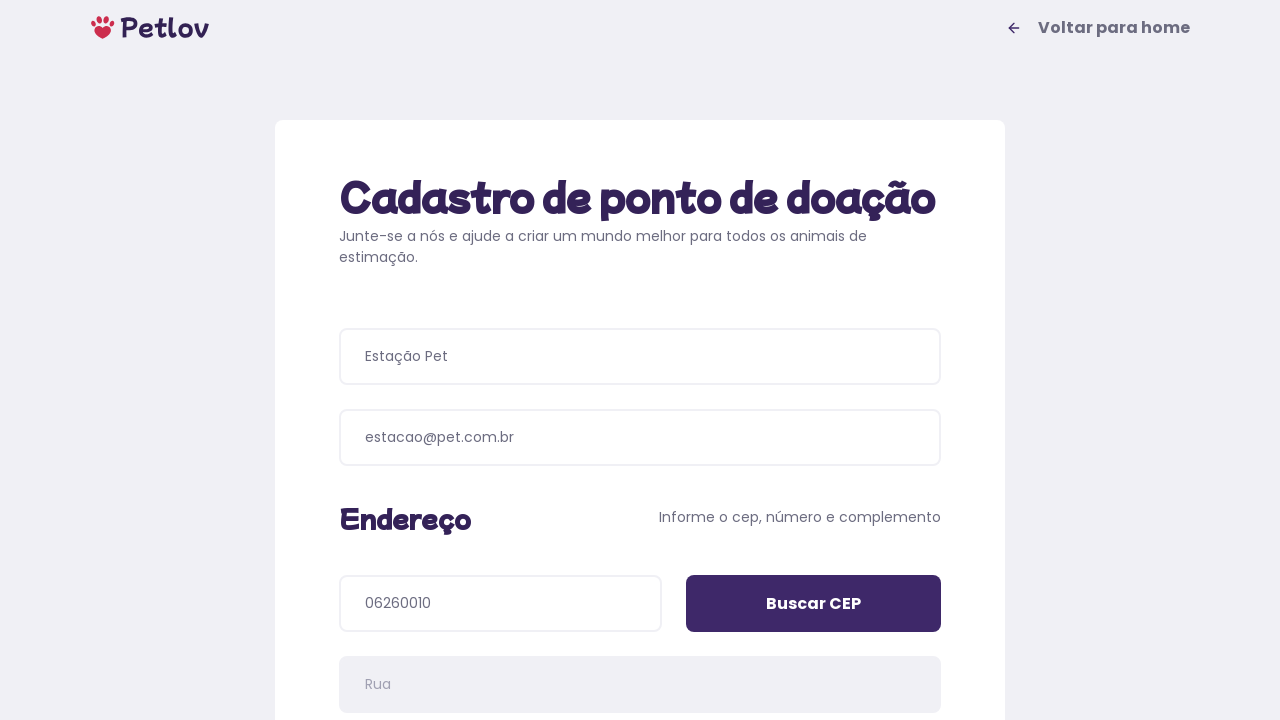

Clicked CEP search button to validate postal code at (814, 604) on input[value='Buscar CEP']
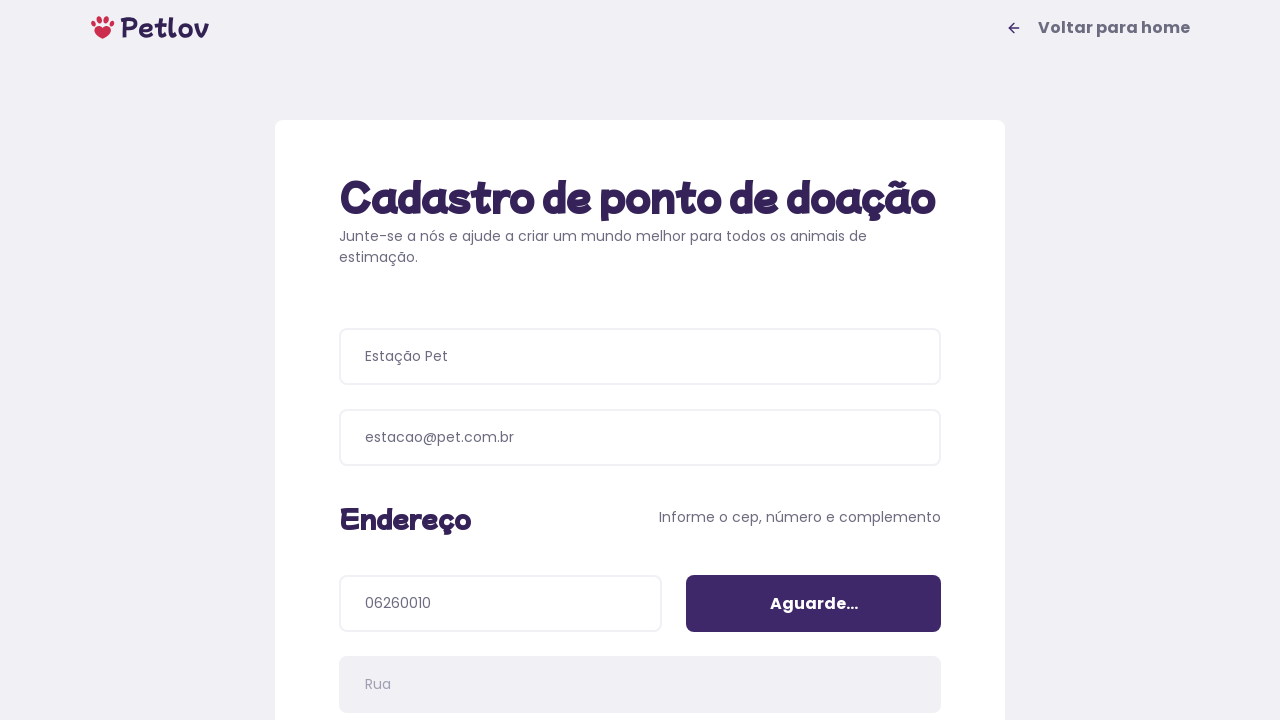

Filled address number field with '115' on input[name=addressNumber]
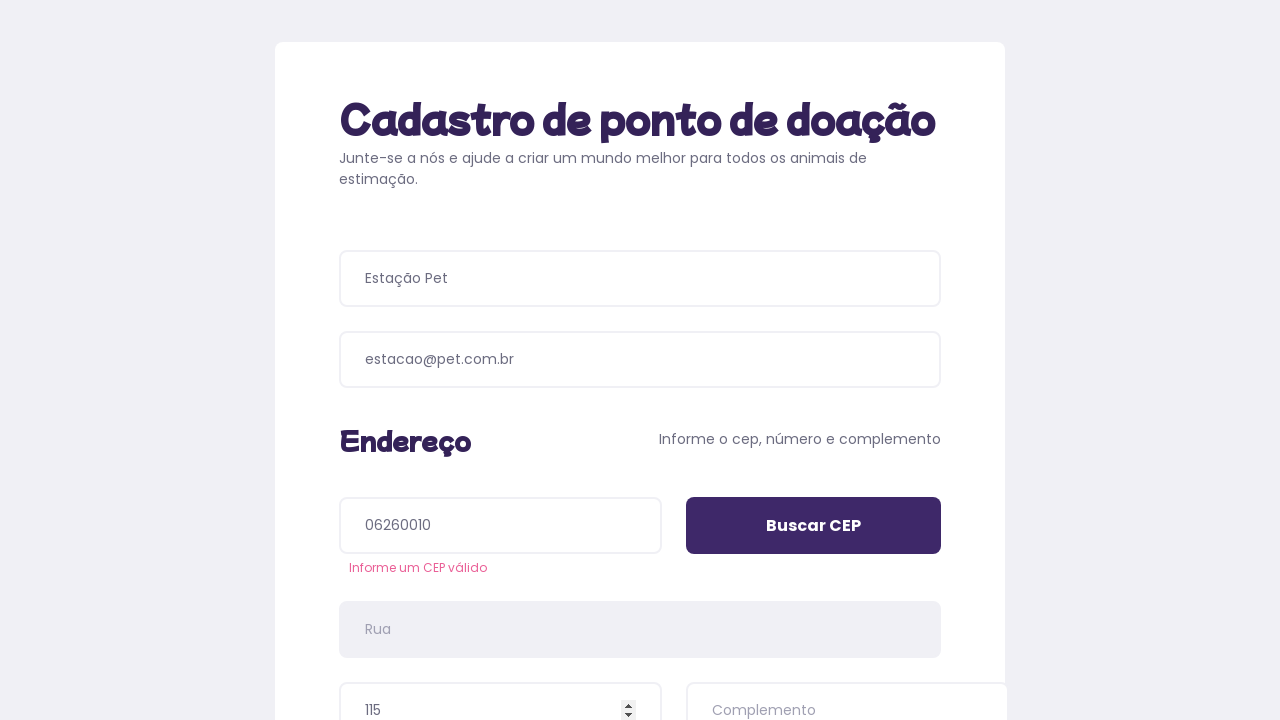

Filled address details field with 'bloco1' on input[name=addressDetails]
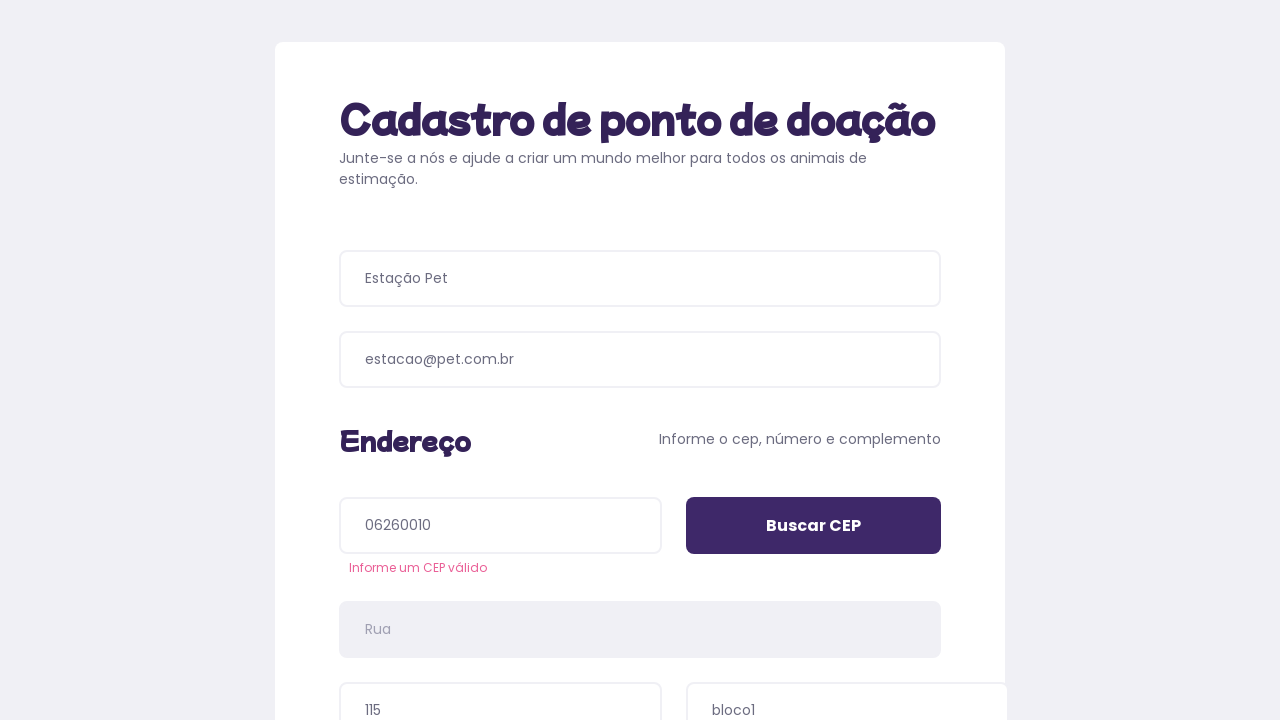

Selected 'Cachorros' (Dogs) as accepted pet type at (486, 390) on xpath=//span[text()='Cachorros']/..
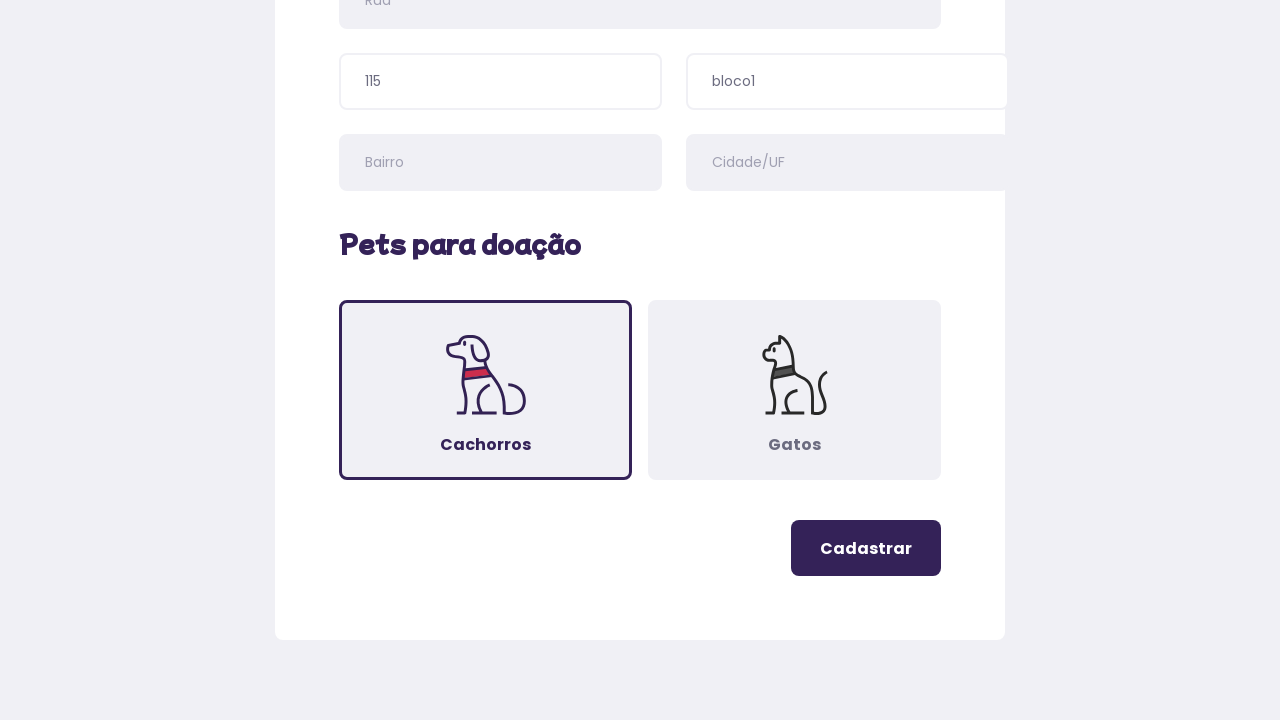

Clicked register button to submit donation point form at (866, 548) on .button-register
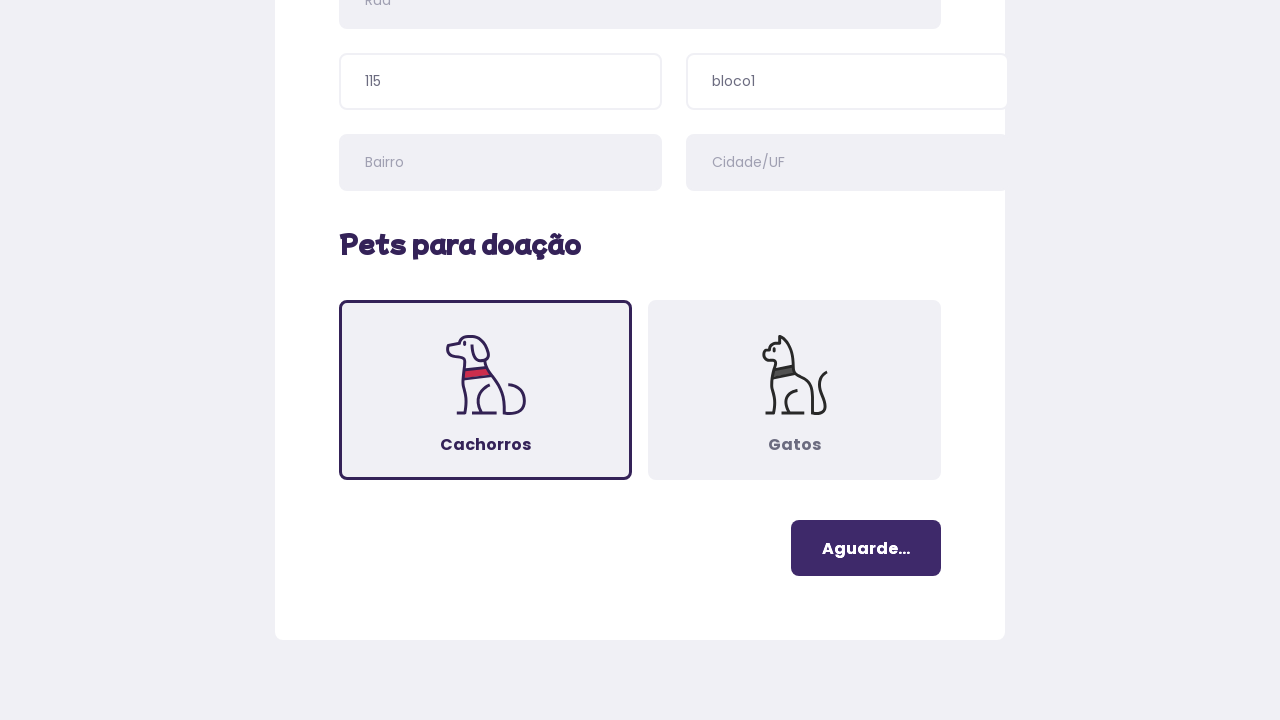

Success page loaded - pet donation point registration completed
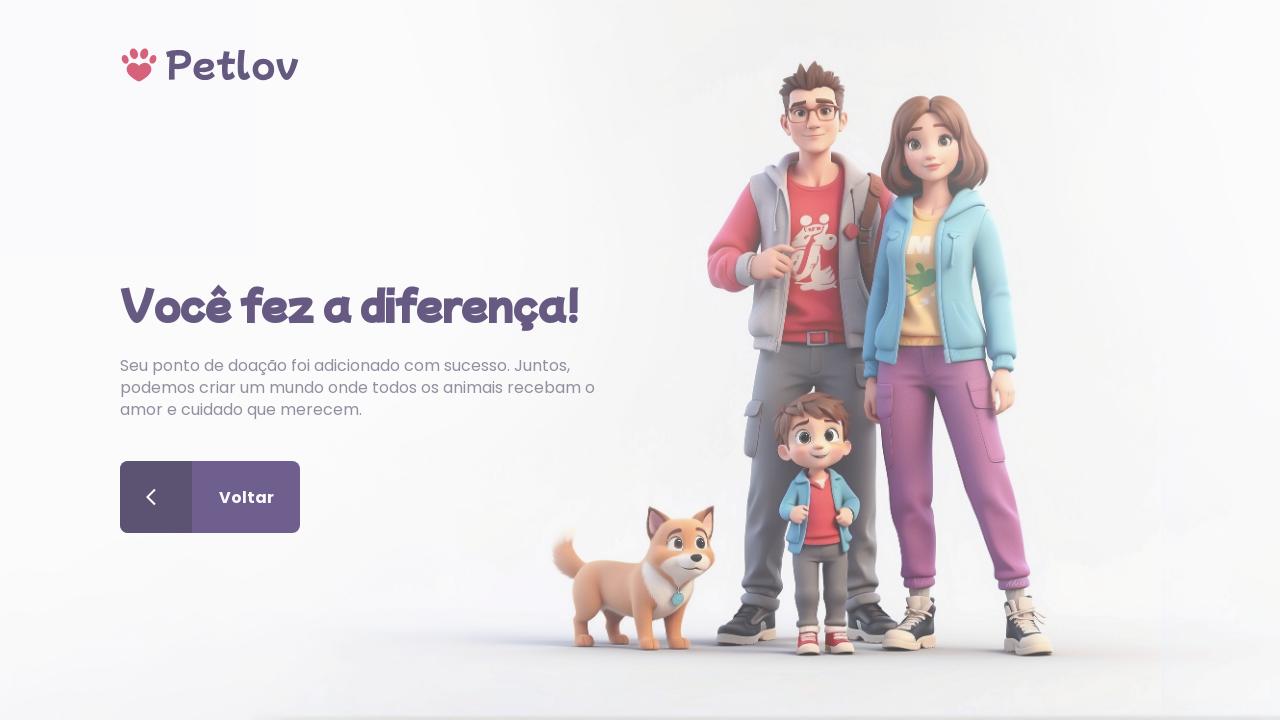

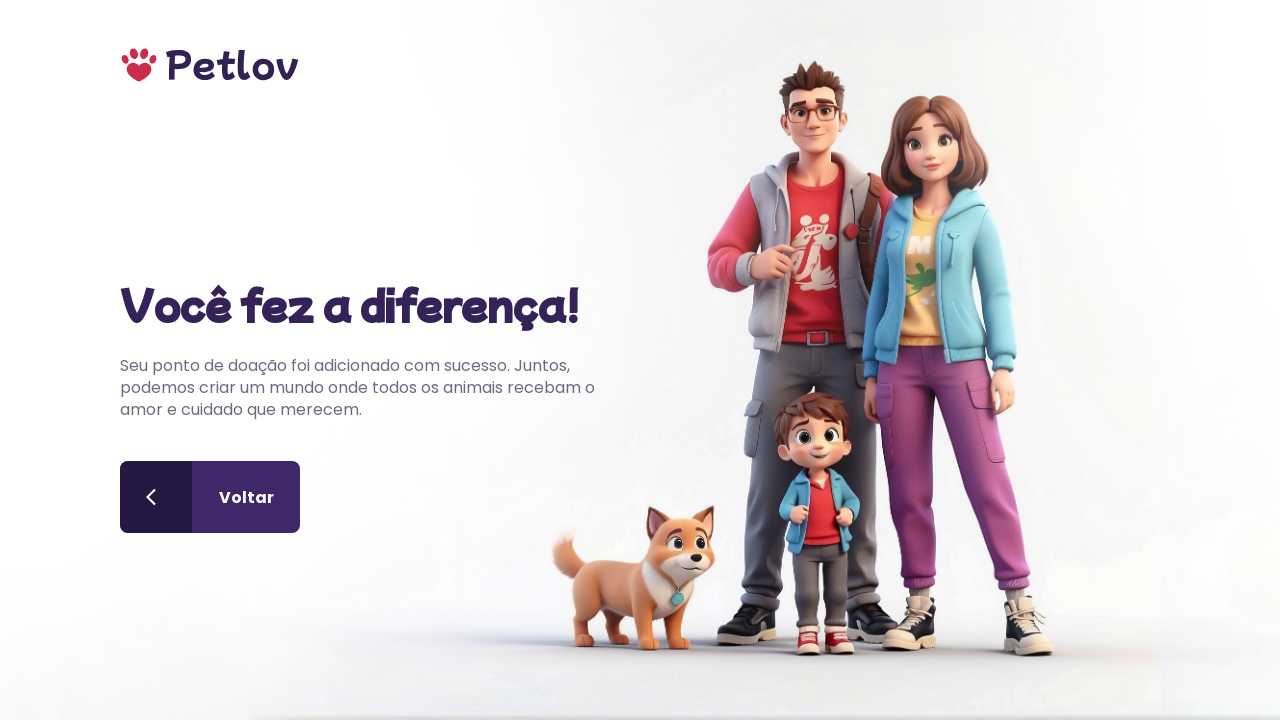